Enters only a name in the feedback form, submits it, and clicks "Yes" to confirm, then verifies the thank you message includes the name.

Starting URL: https://uljanovs.github.io/site/tasks/provide_feedback

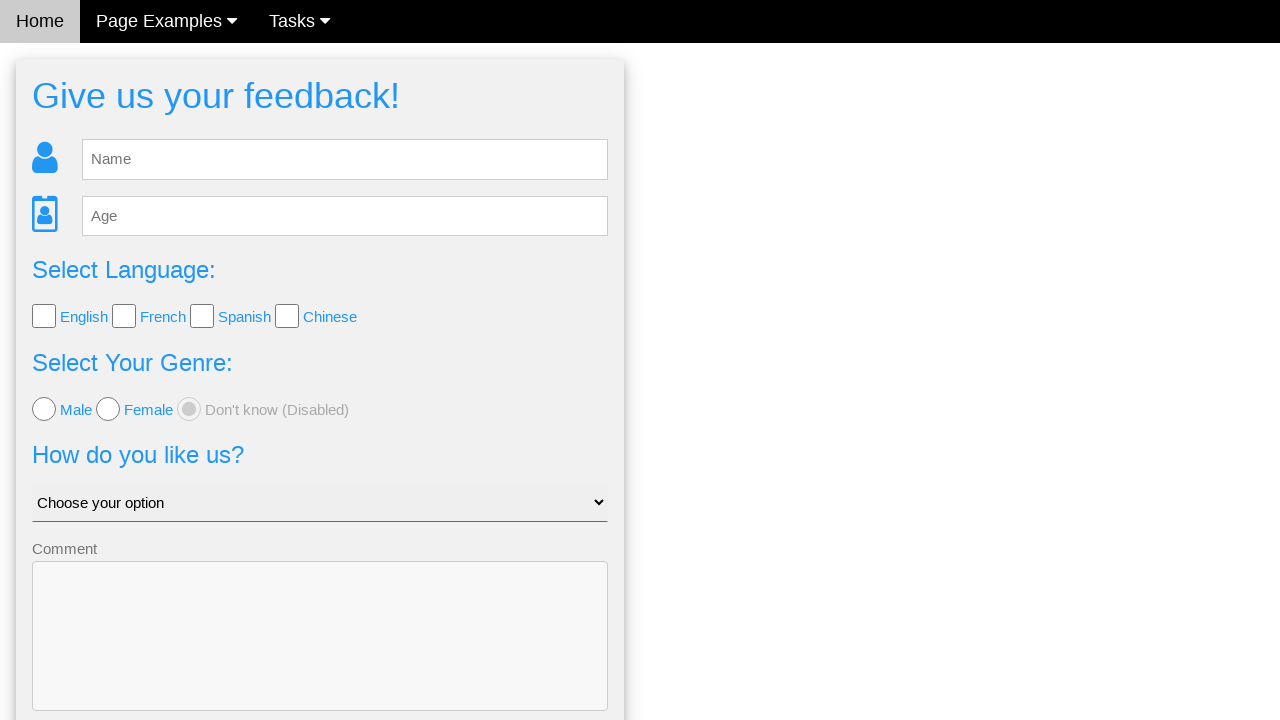

Feedback form name field loaded
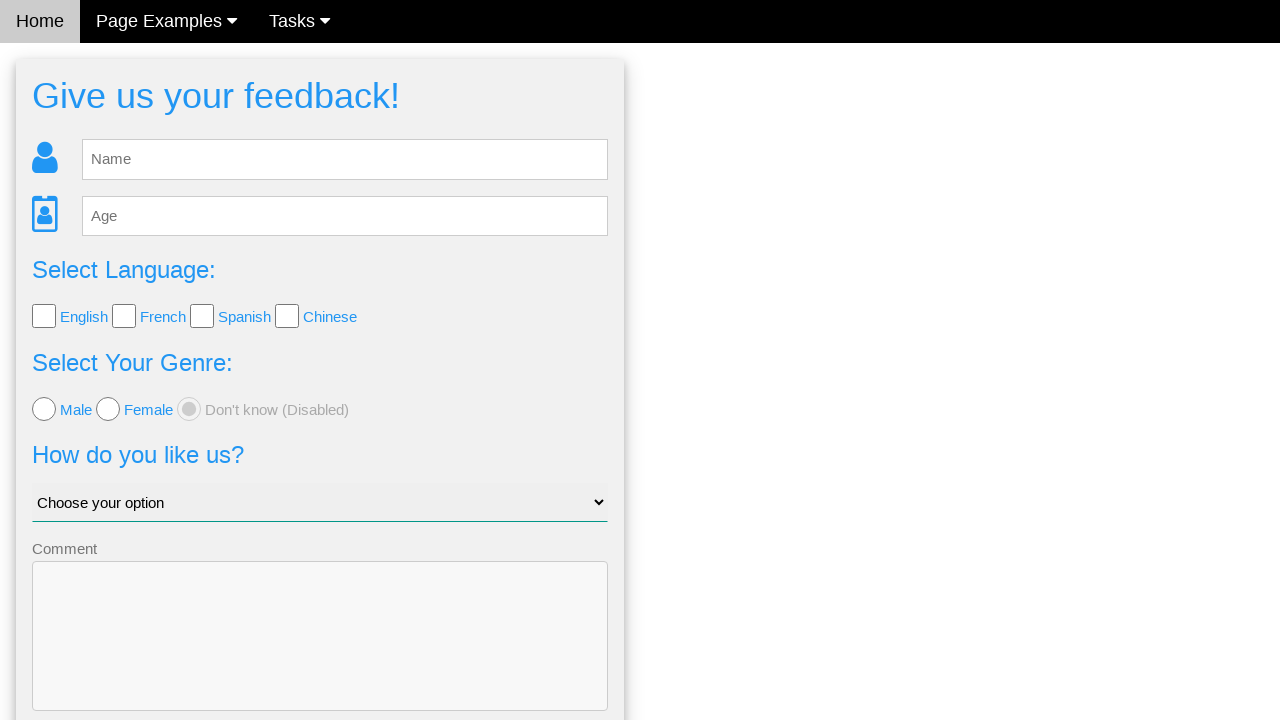

Entered 'Alex' in the name field on #fb_name
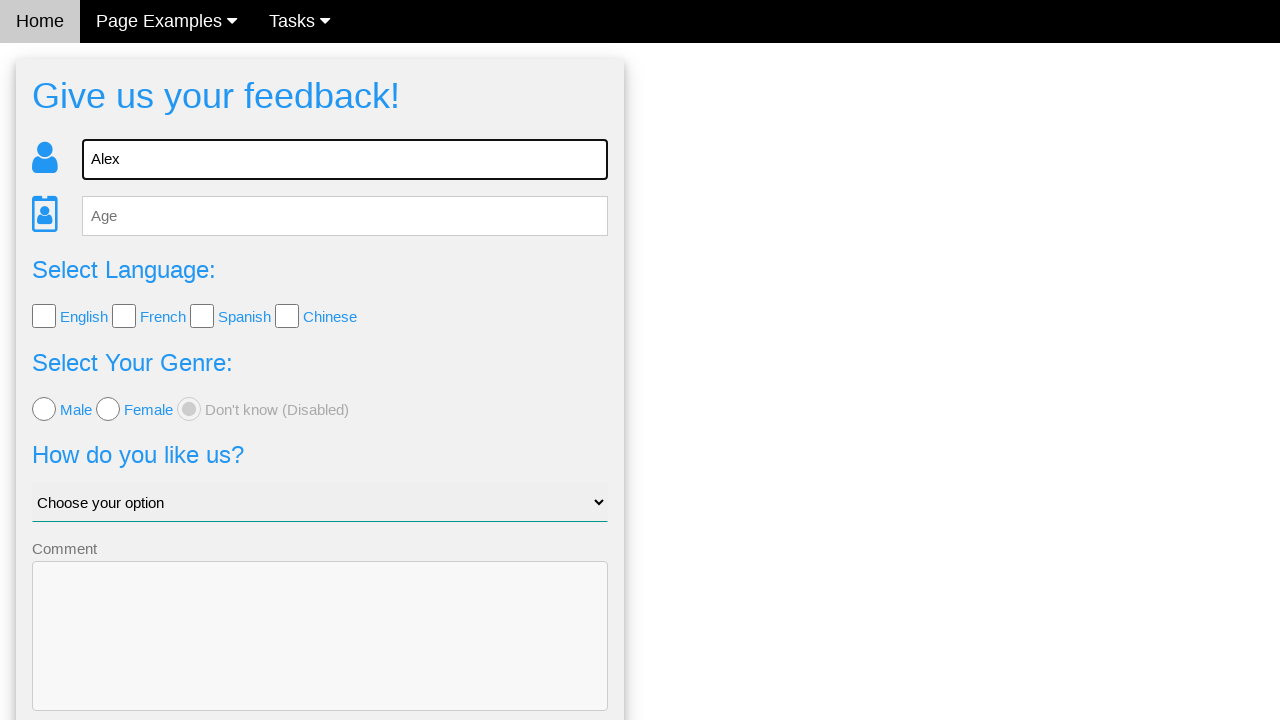

Clicked Send button to submit feedback form at (320, 656) on button[type='submit']
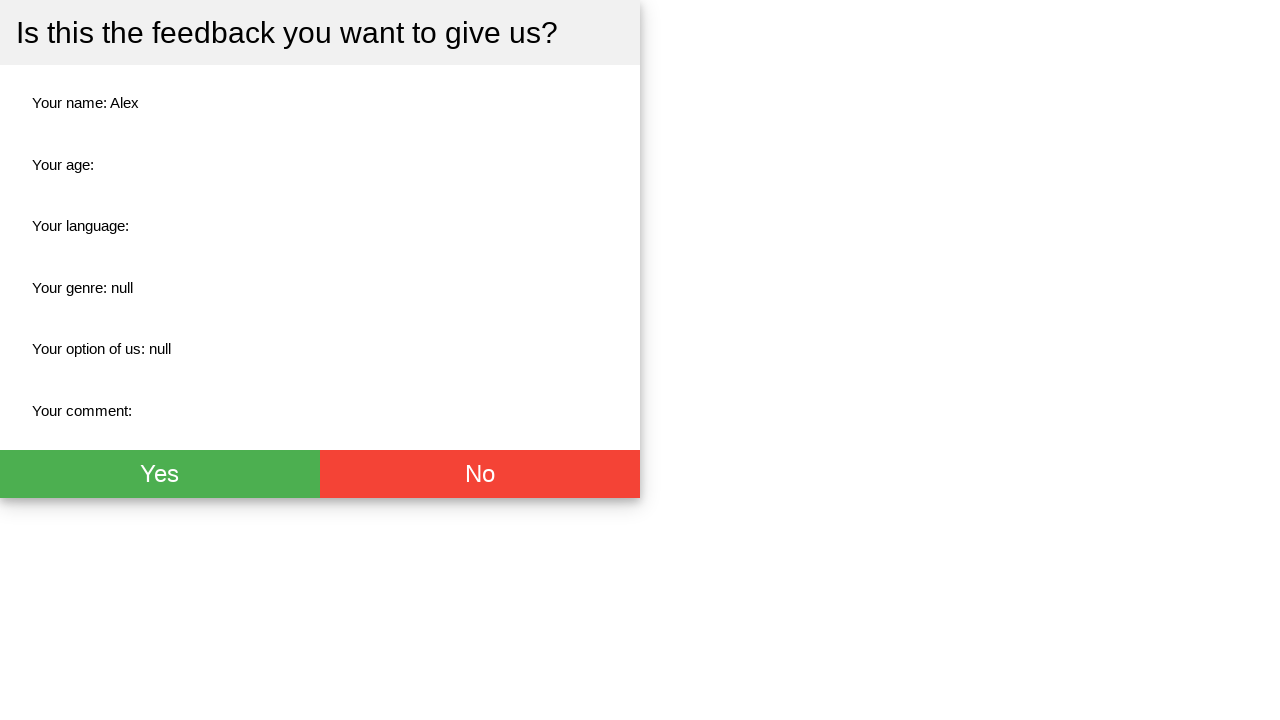

Confirmation dialog appeared
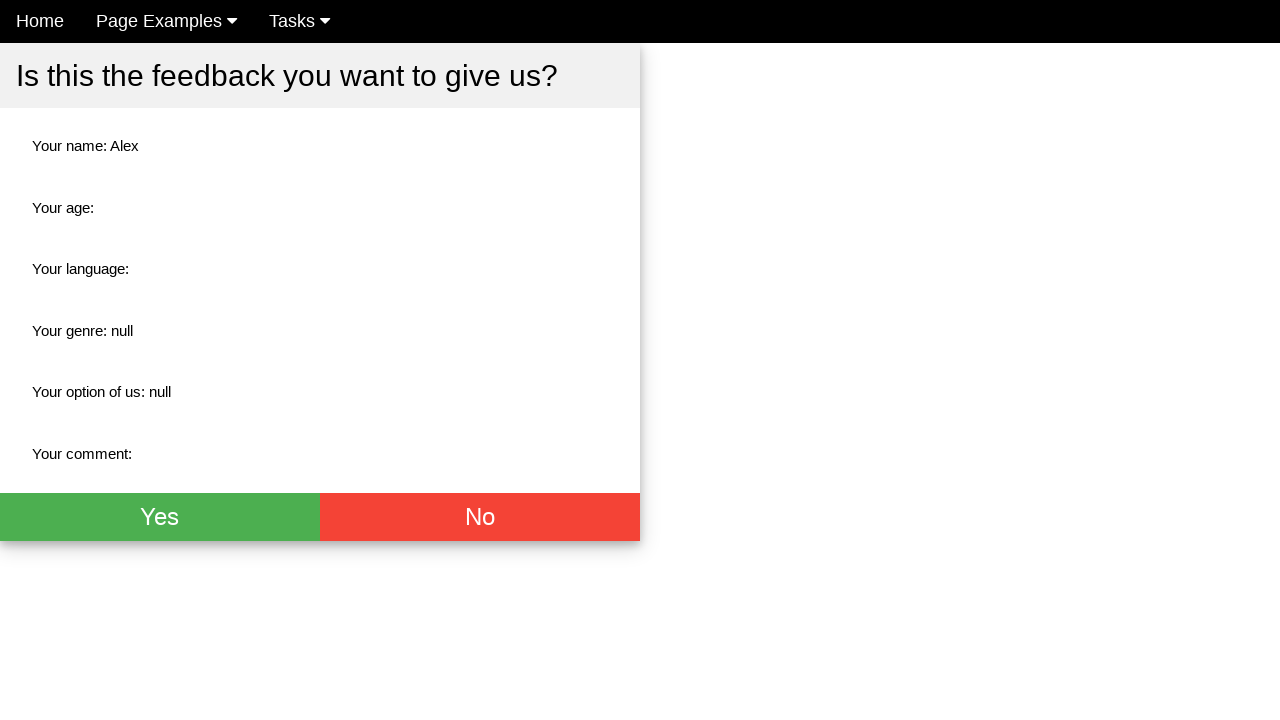

Clicked 'Yes' button to confirm submission at (160, 517) on #fb_thx button:first-child
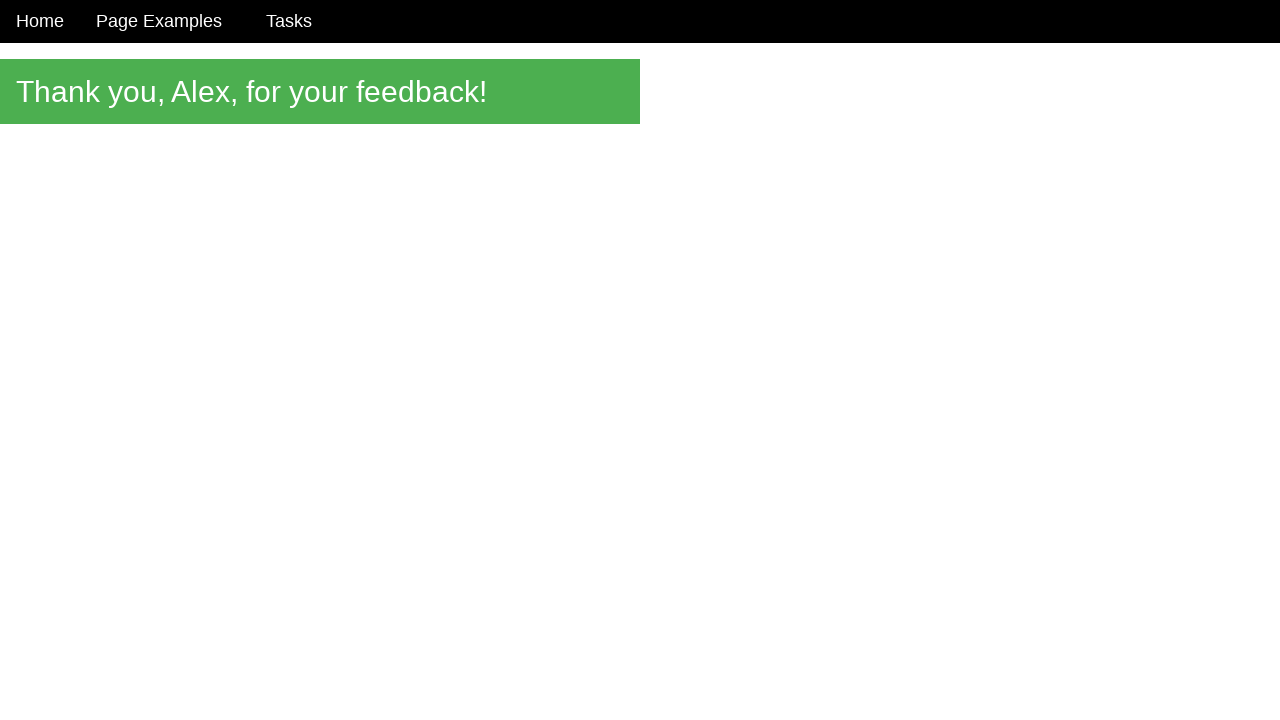

Thank you message appeared with name confirmation
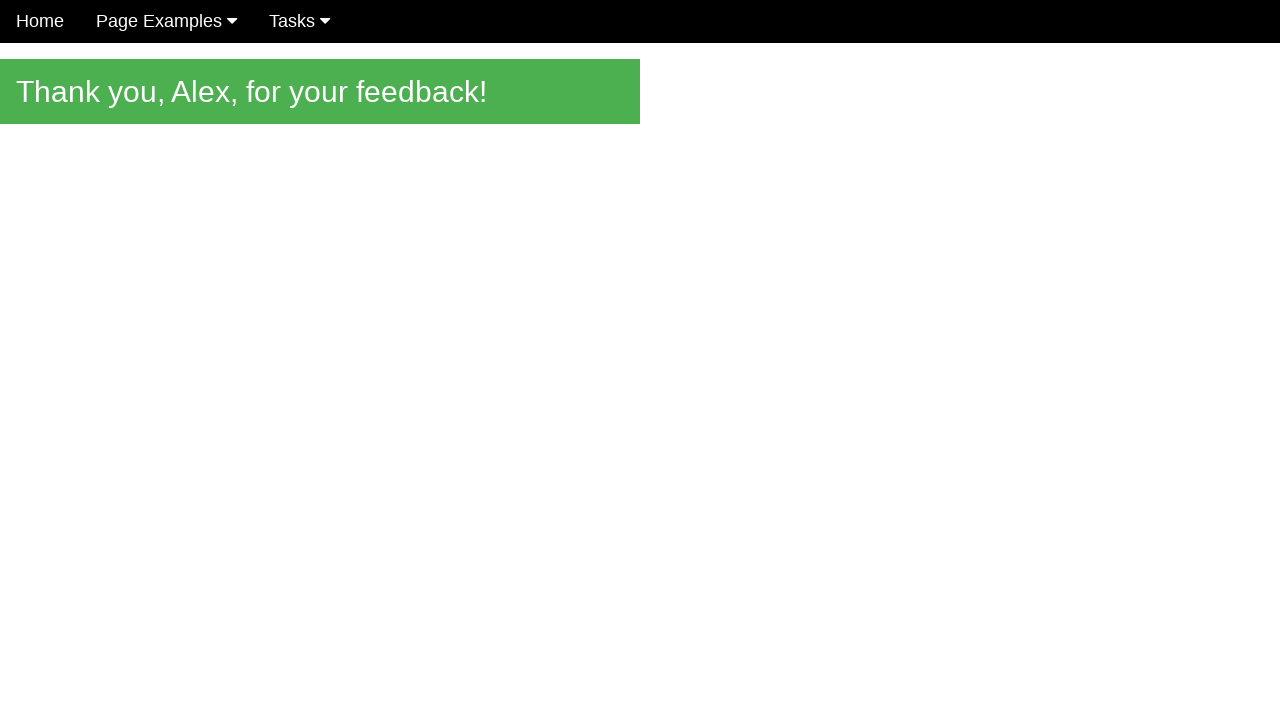

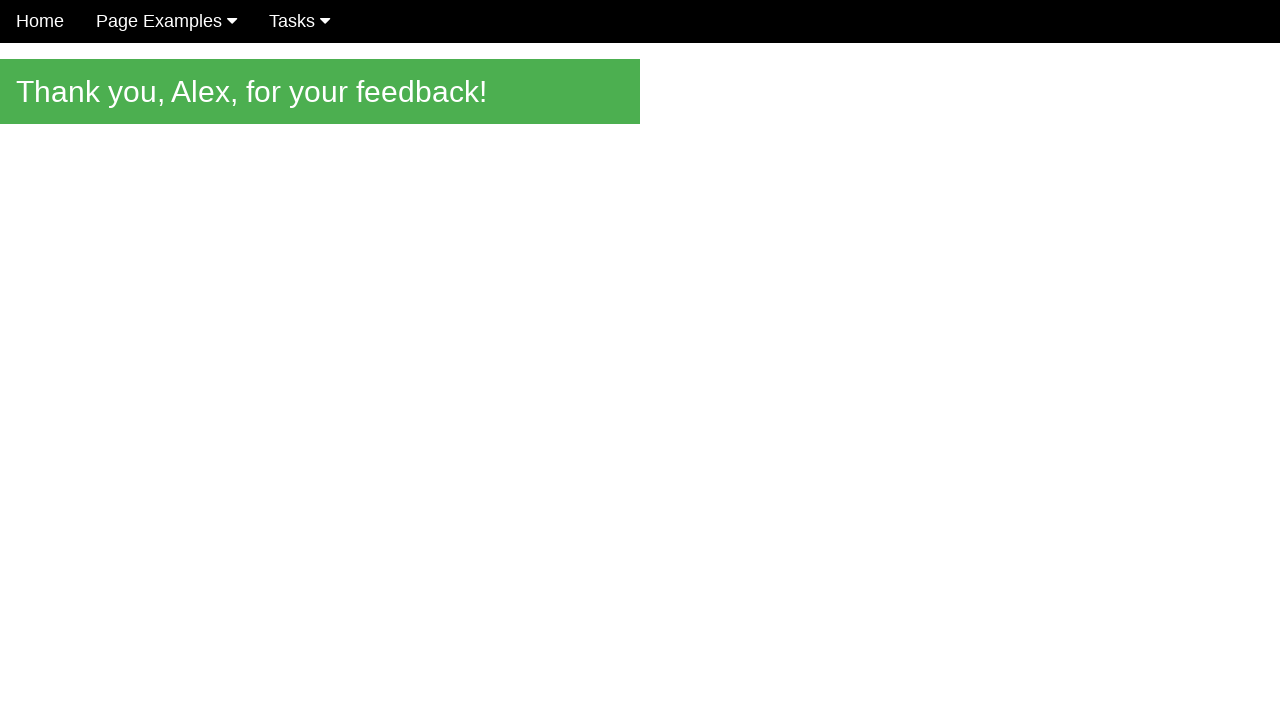